Demonstrates scrolling to a specific web element (Twitter icon) on the Selenium website by using JavaScript scrollIntoView functionality

Starting URL: https://www.selenium.dev/

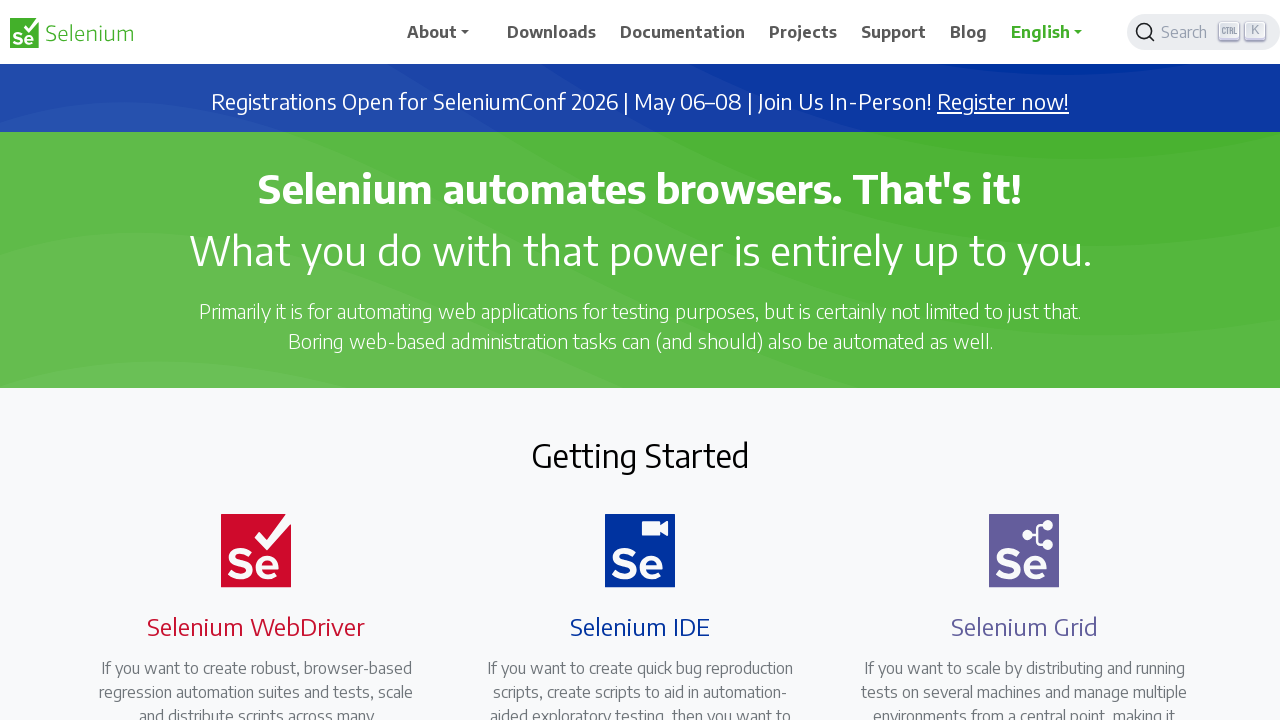

Waited for page to reach domcontentloaded state
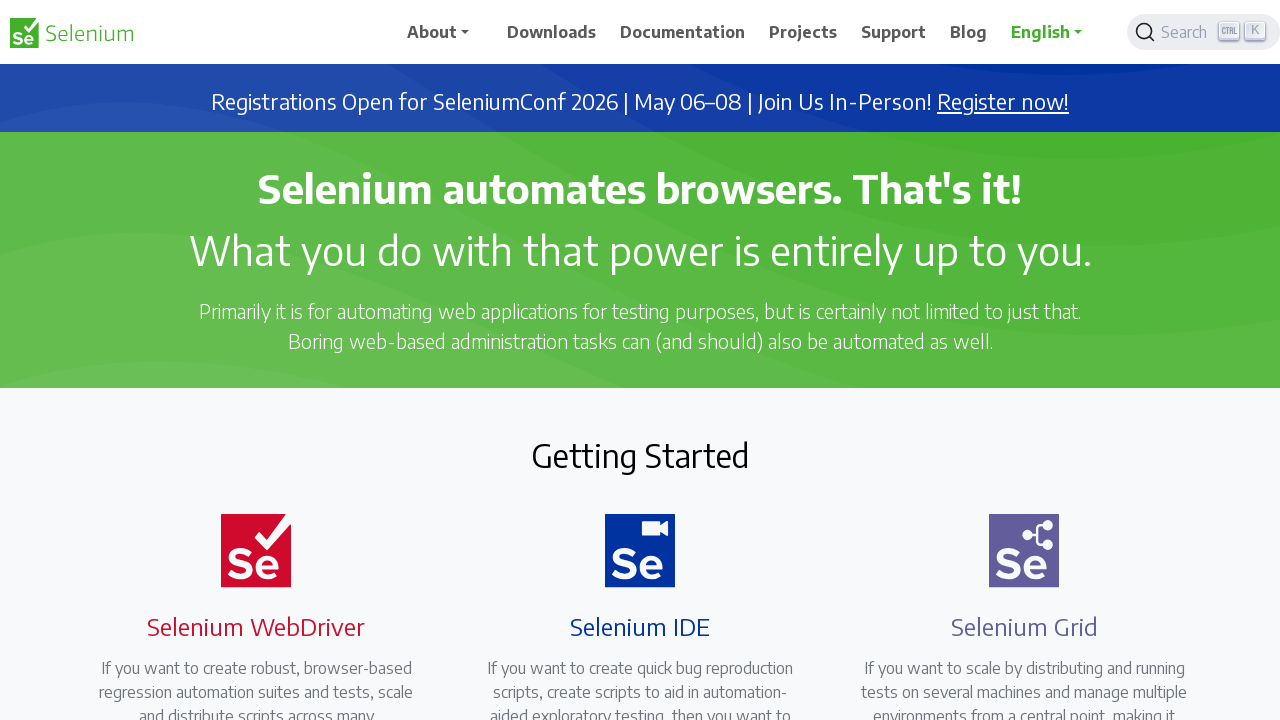

Located Twitter icon element
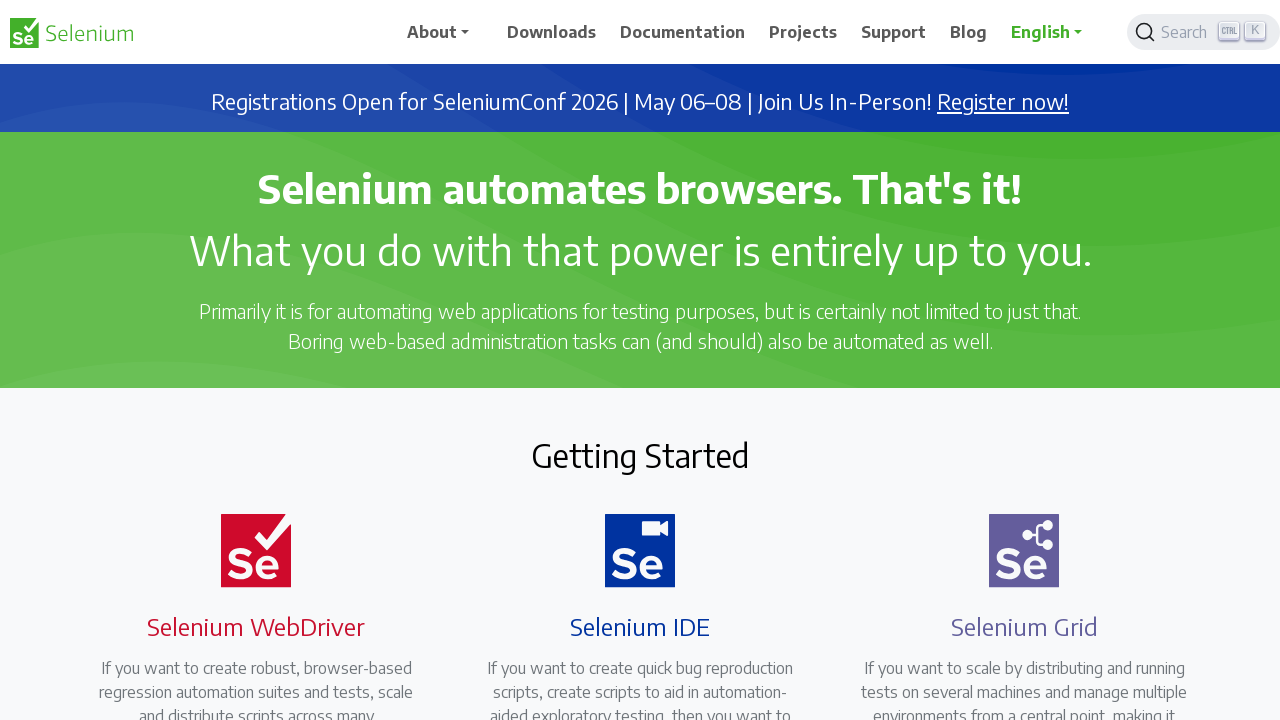

Twitter icon element is present in the DOM
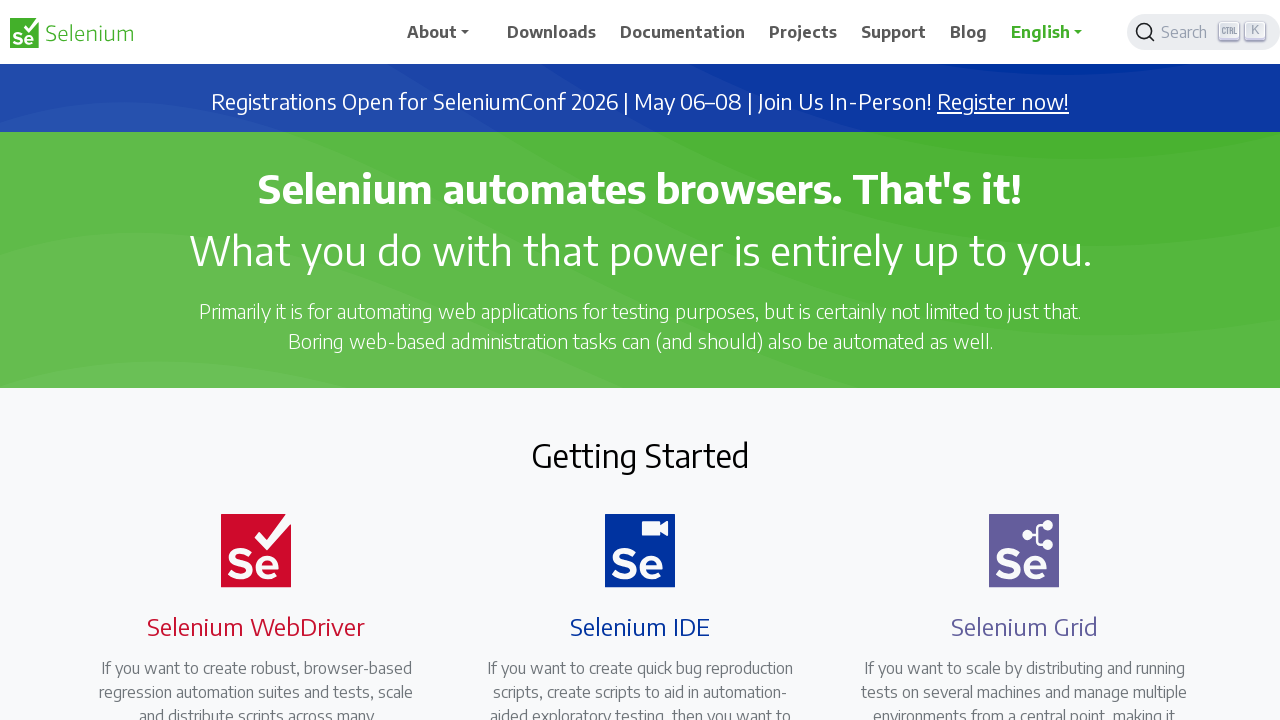

Scrolled Twitter icon into view using JavaScript scrollIntoView
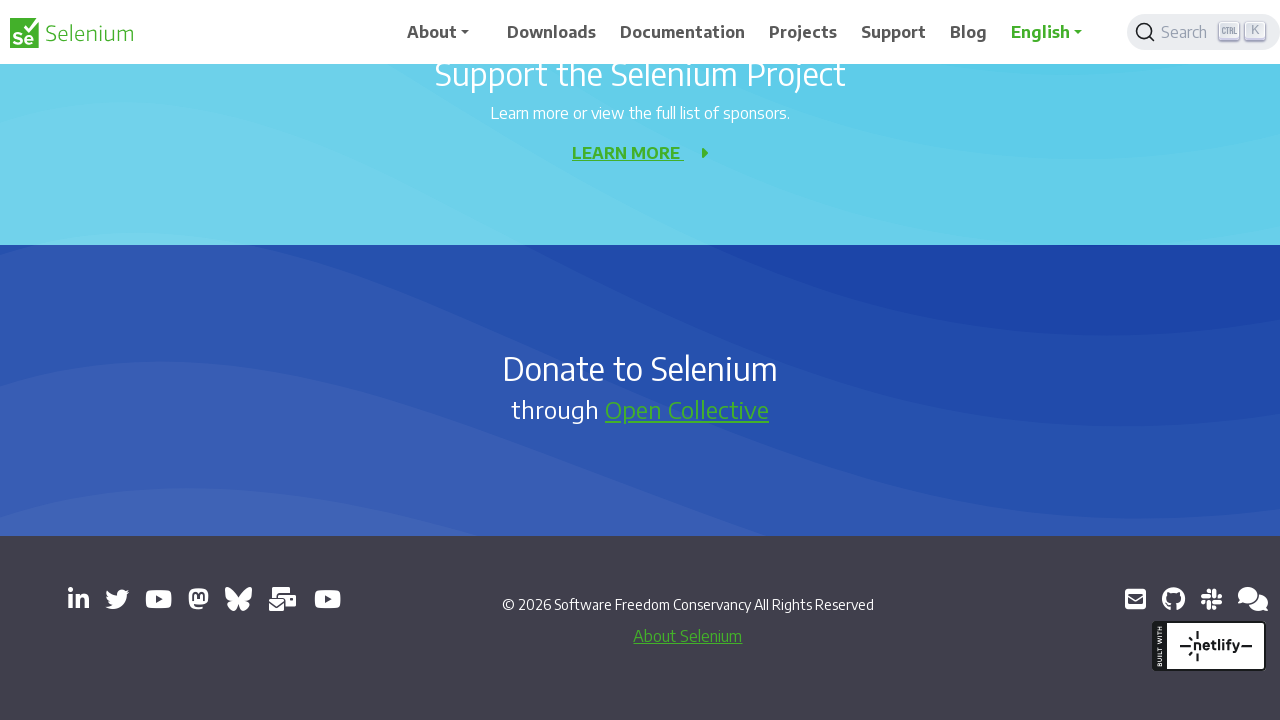

Verified Twitter icon is visible on screen
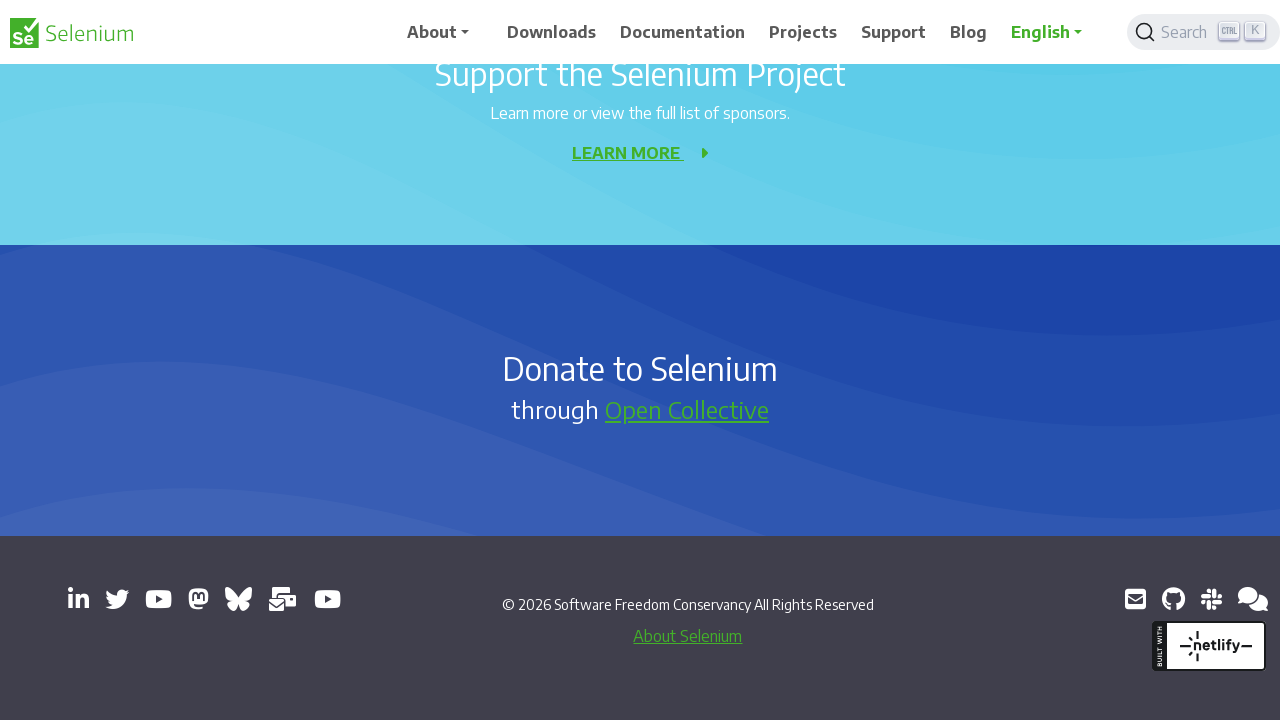

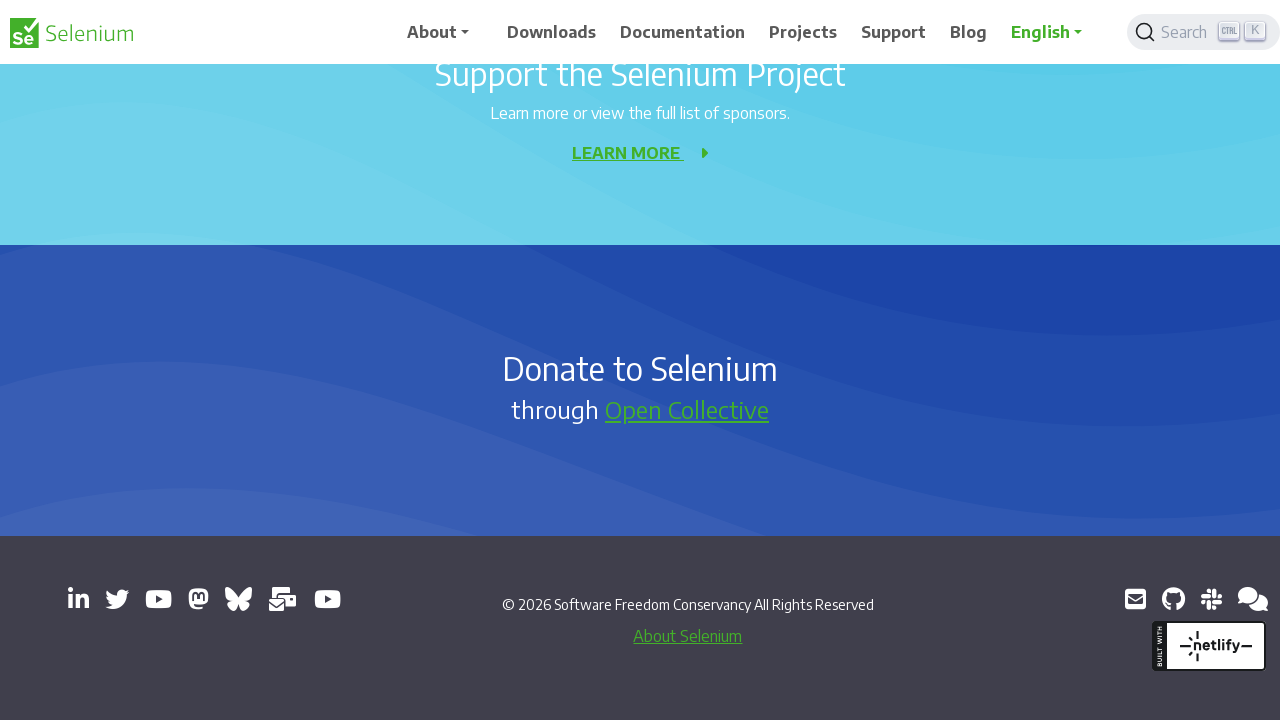